Tests opening the login modal by clicking the login link

Starting URL: https://www.demoblaze.com/

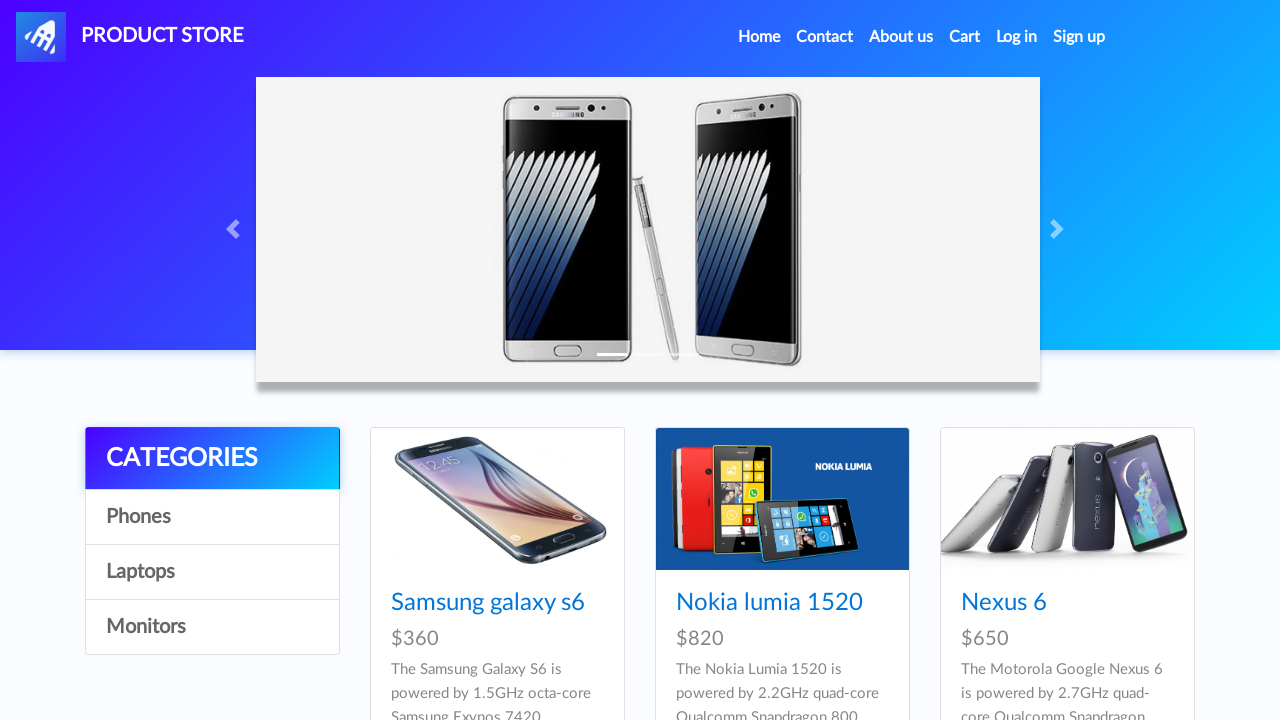

Clicked the Log in link at (1017, 37) on a:has-text('Log in')
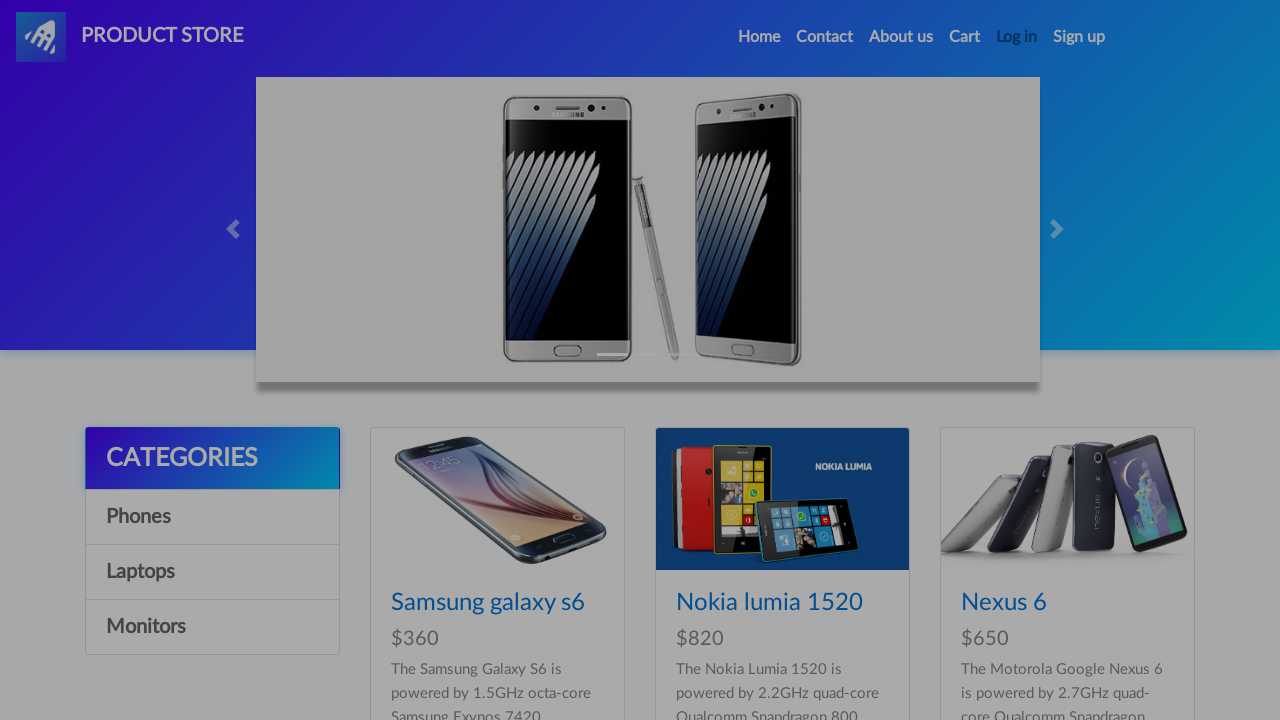

Login modal became visible
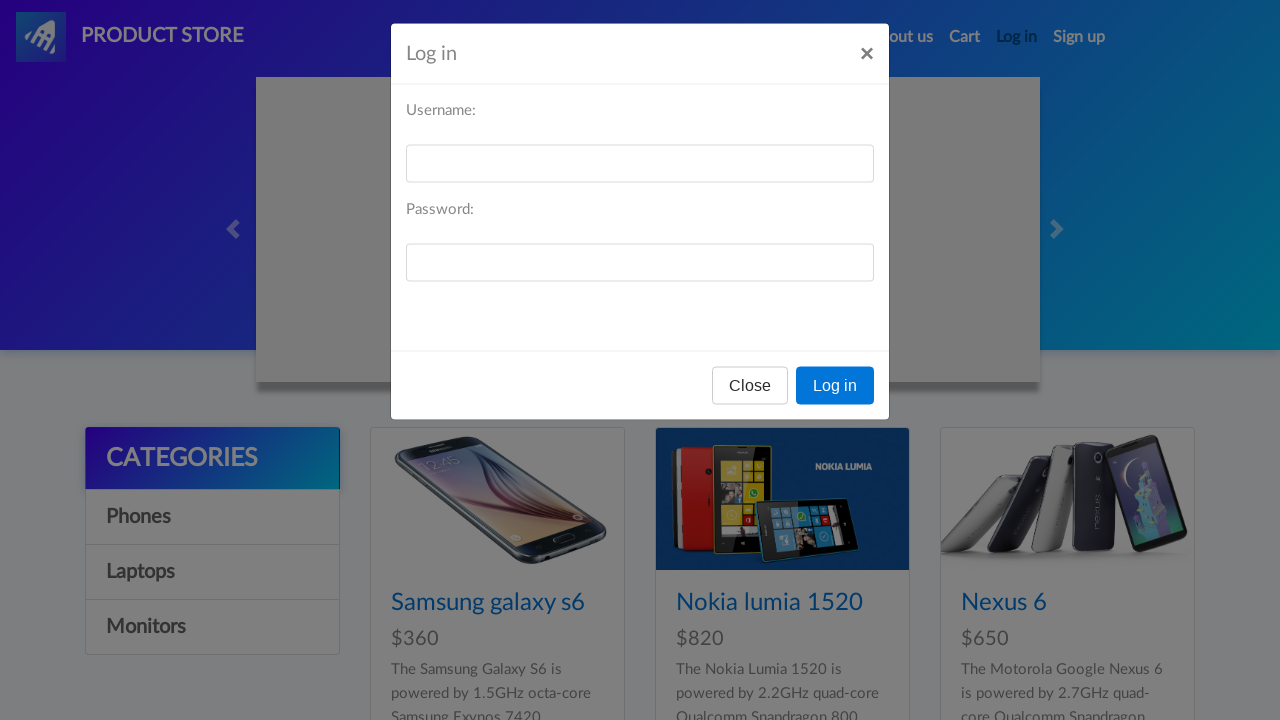

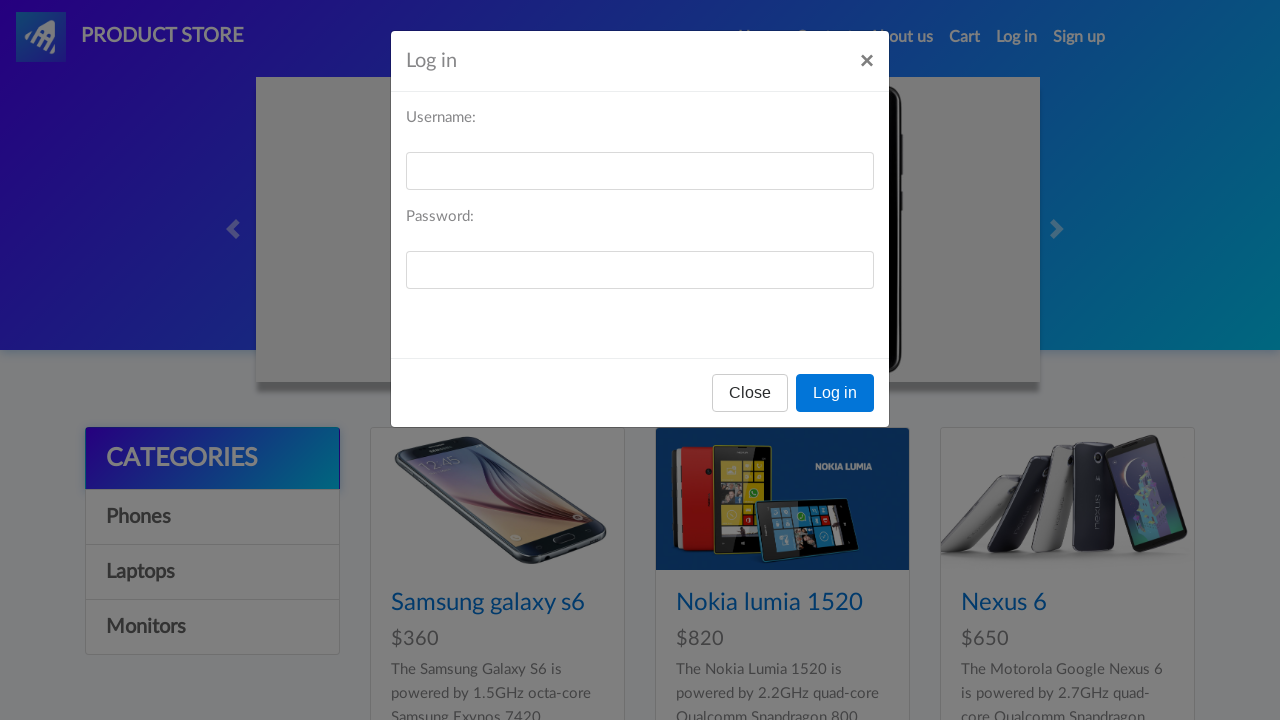